Clicks the contact button on the P.I. Works website

Starting URL: https://piworks.net/

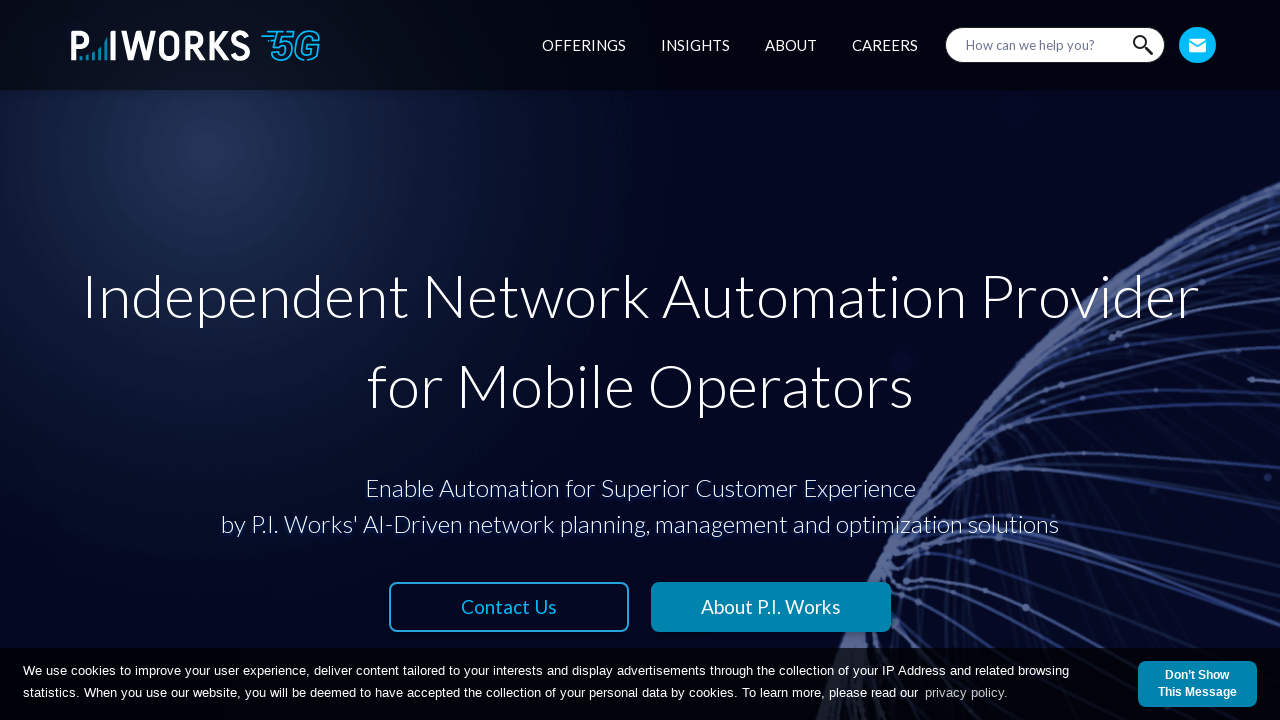

Navigated to P.I. Works website
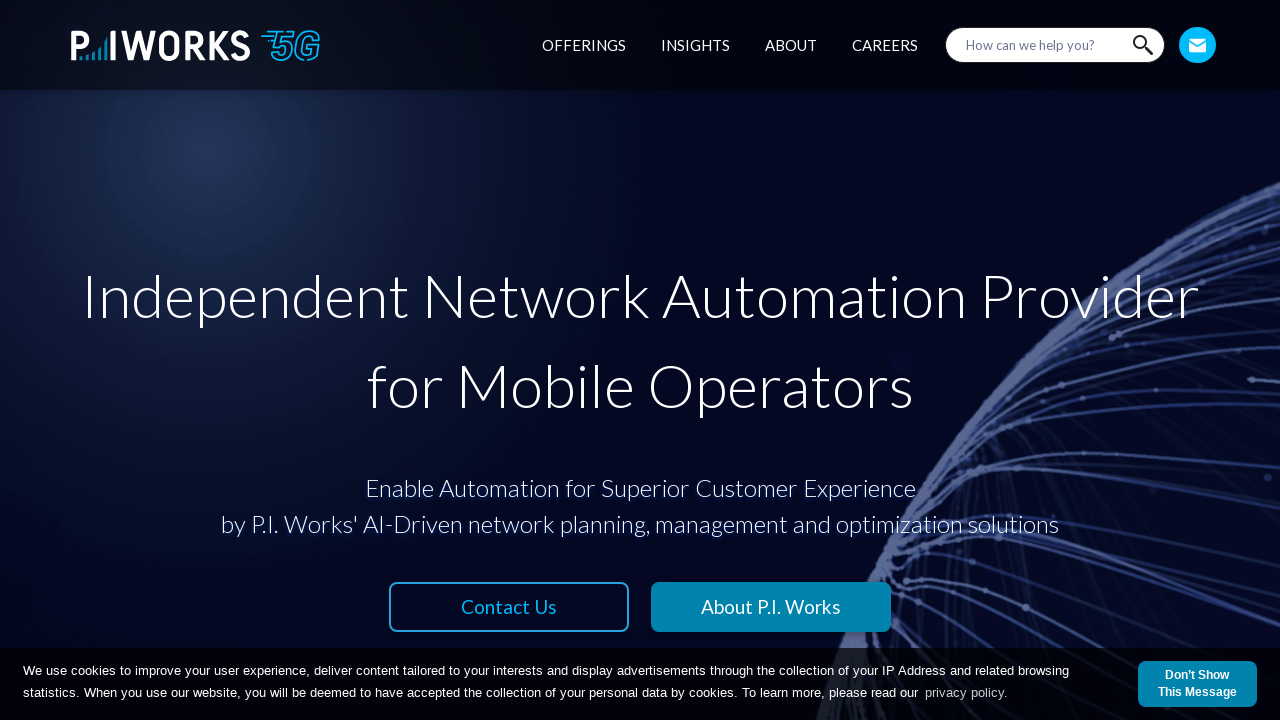

Clicked the contact button at (1198, 45) on .btn-contact
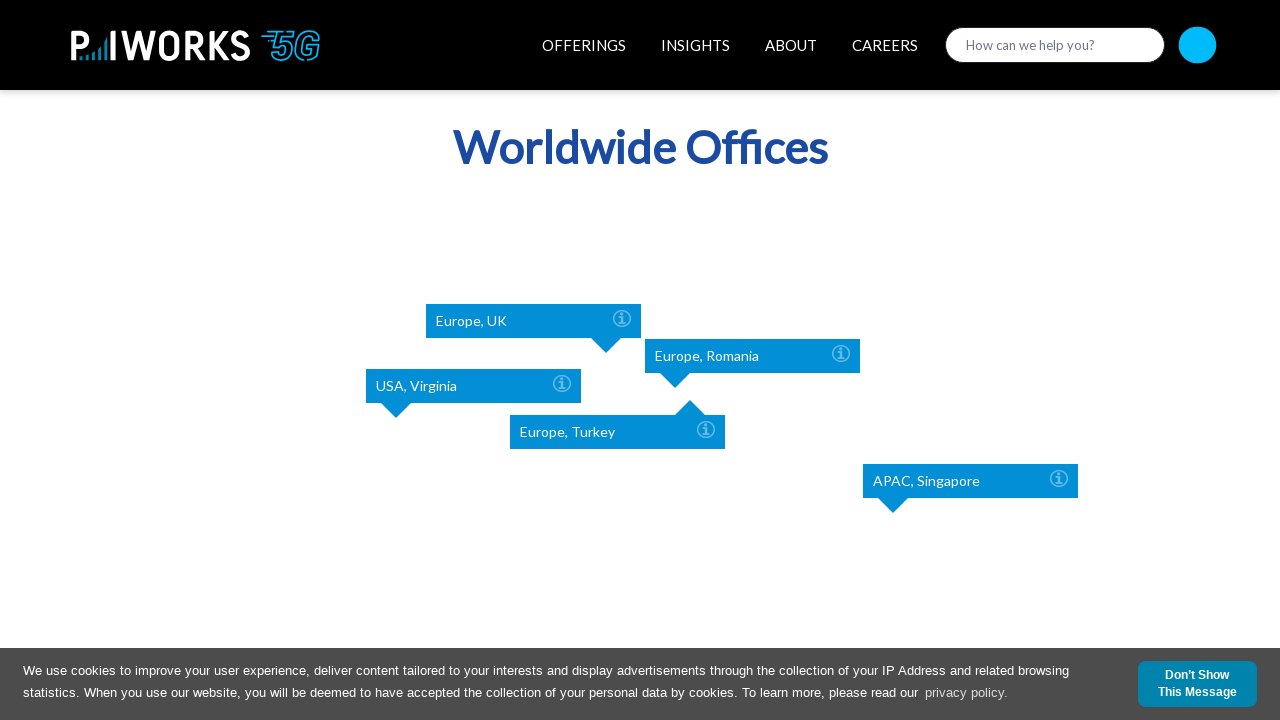

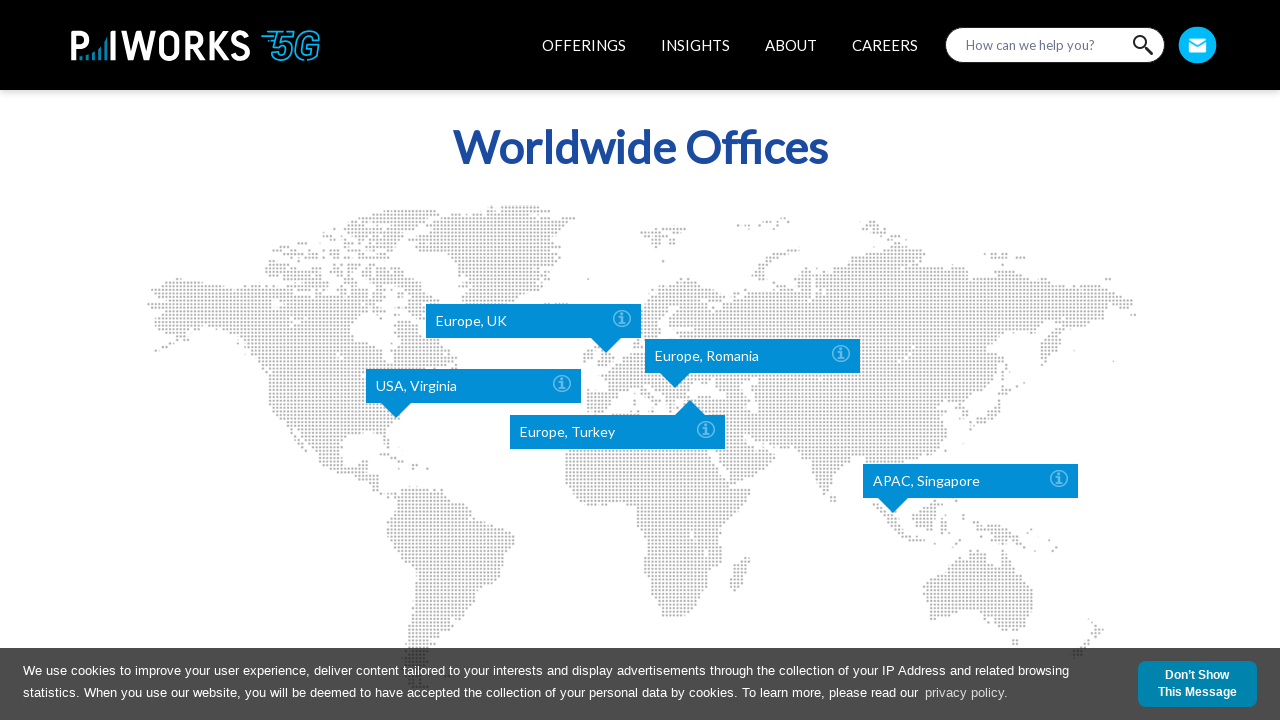